Tests that an unsaved change to an employee name doesn't persist when switching between employees

Starting URL: https://devmountain-qa.github.io/employee-manager/1.2_Version/index.html

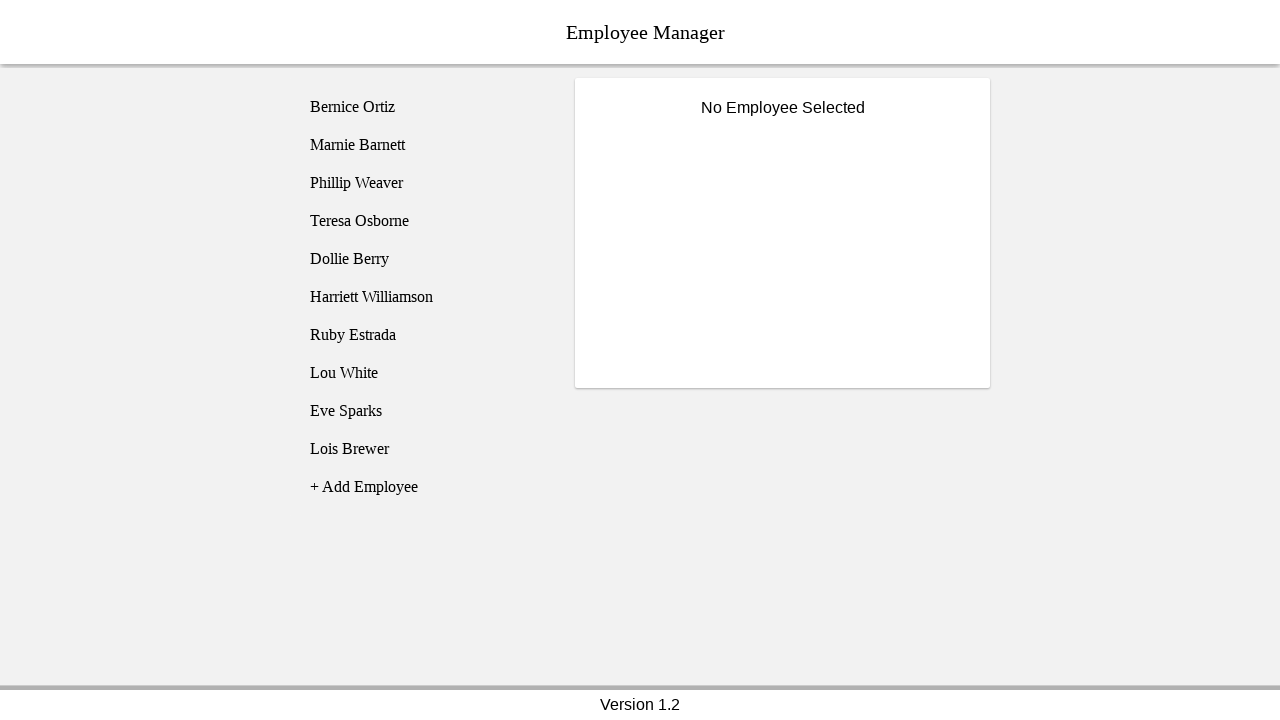

Clicked on Bernice Ortiz employee at (425, 107) on [name='employee1']
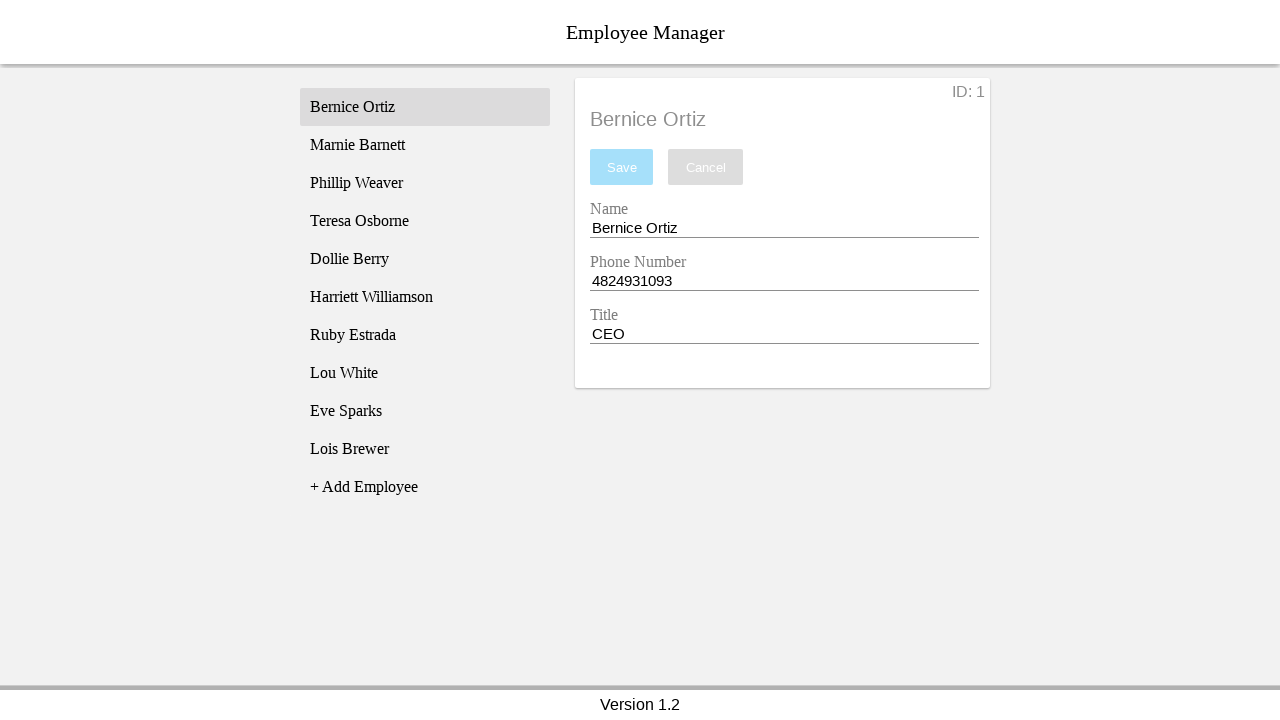

Name input field became visible
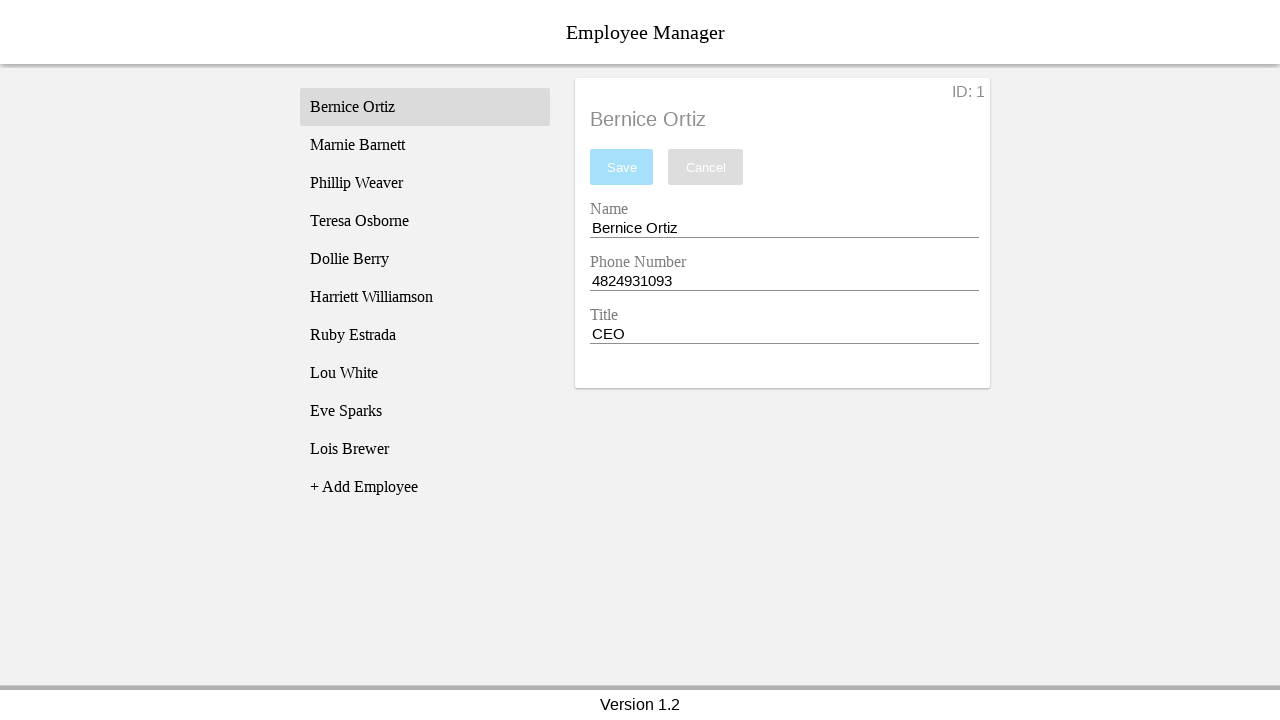

Filled name field with 'Test Name' (unsaved change) on [name='nameEntry']
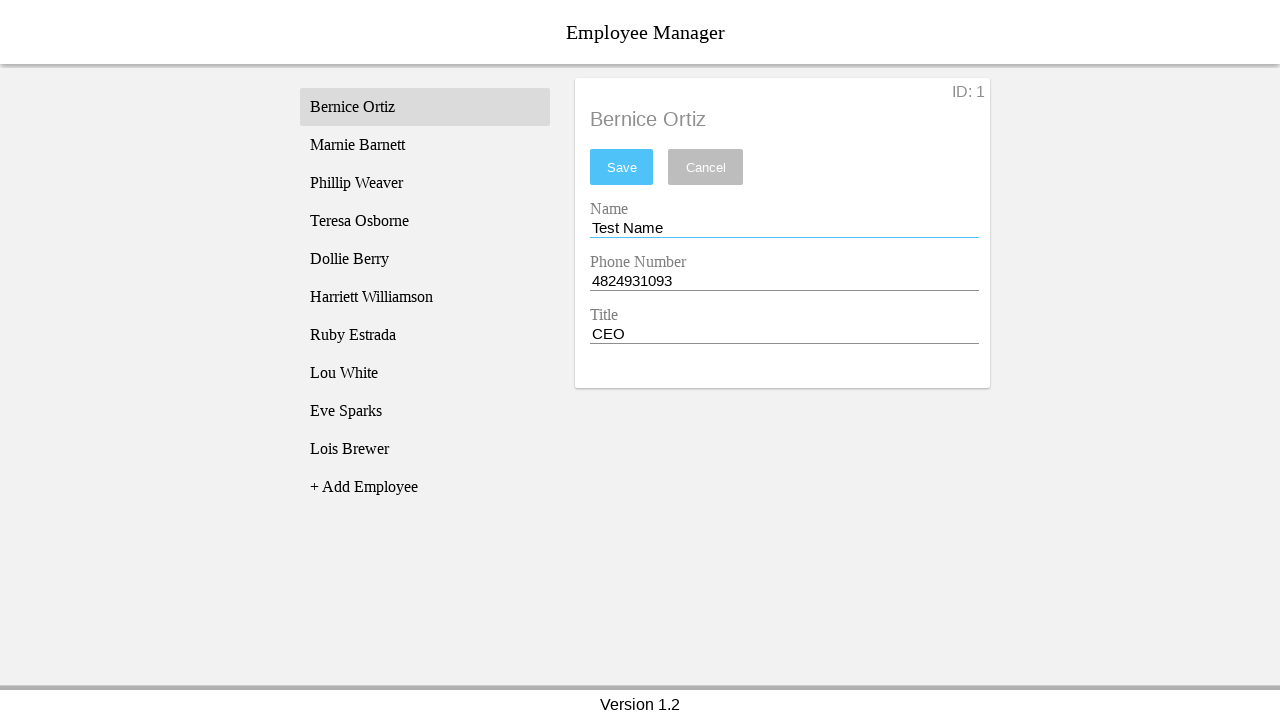

Clicked on Phillip Weaver employee to switch away from Bernice at (425, 183) on [name='employee3']
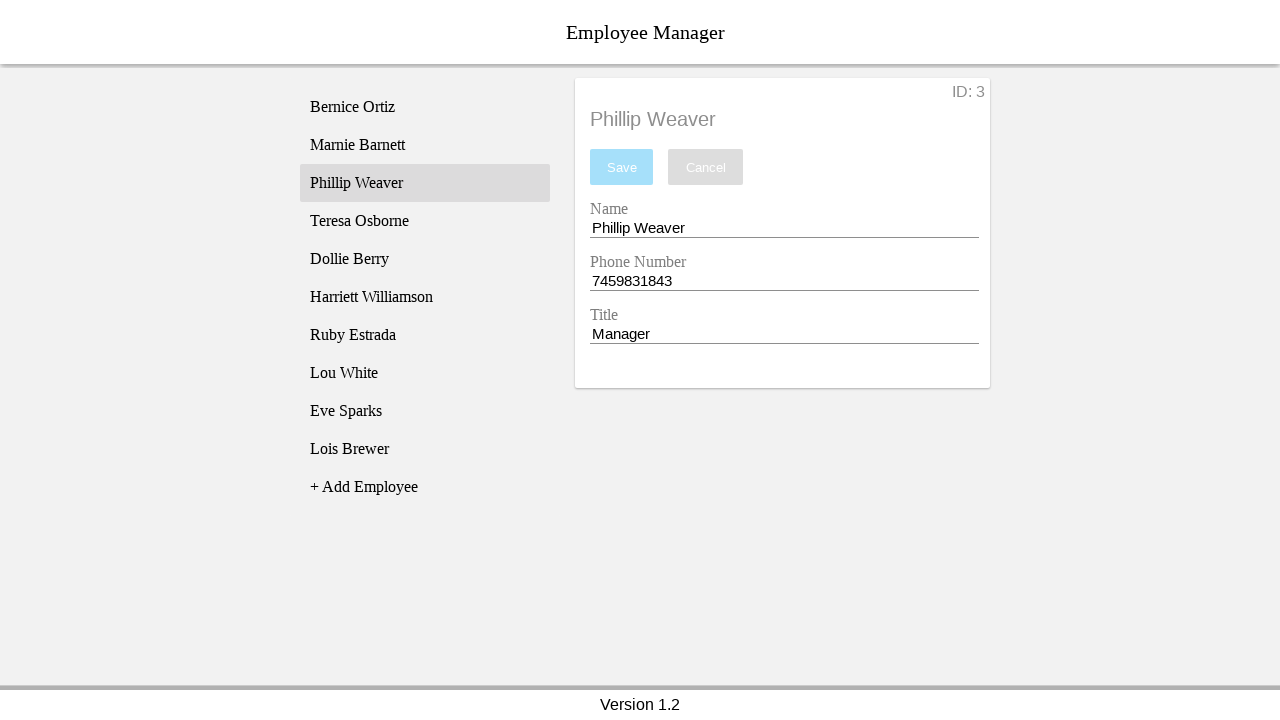

Phillip Weaver's employee title loaded
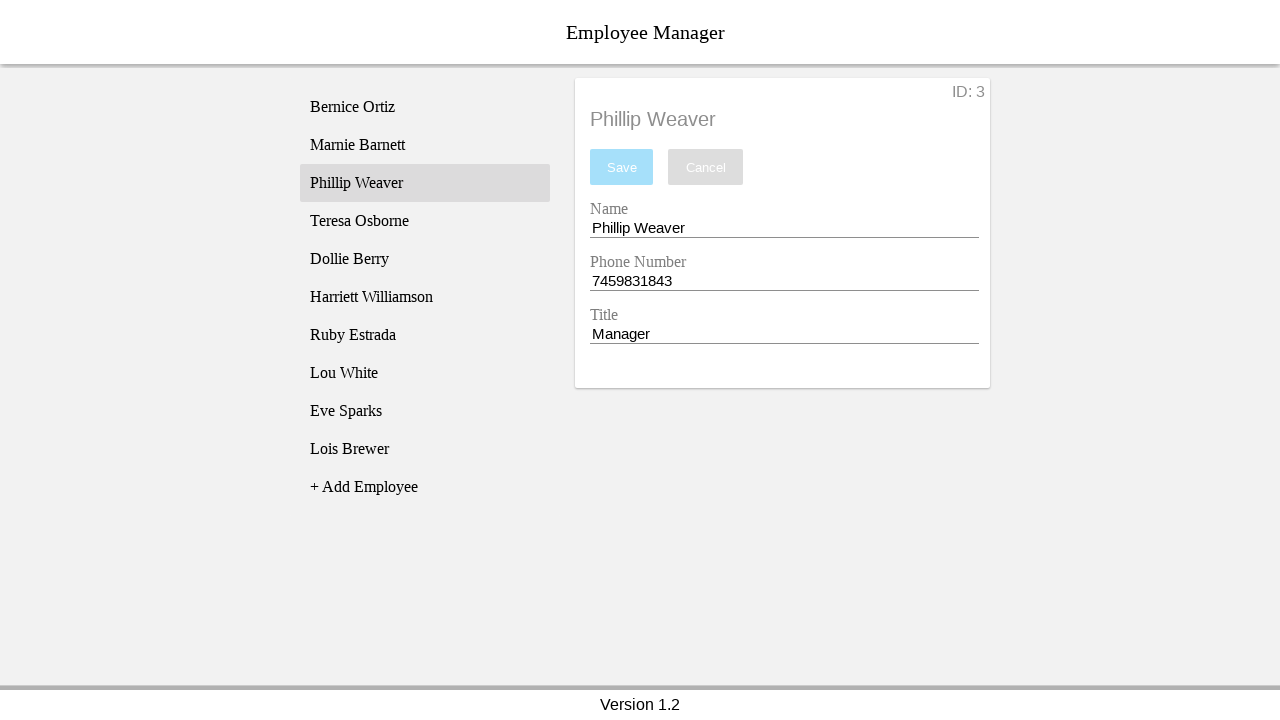

Clicked back on Bernice Ortiz employee at (425, 107) on [name='employee1']
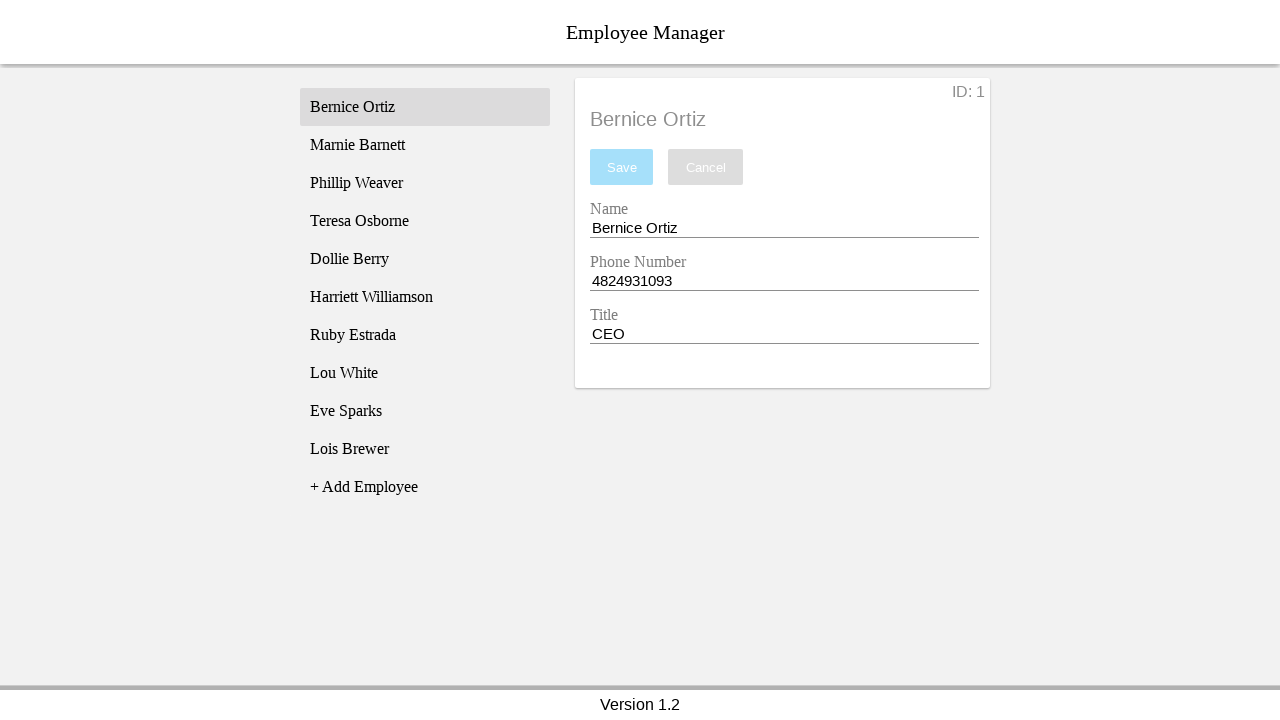

Bernice Ortiz's employee title loaded
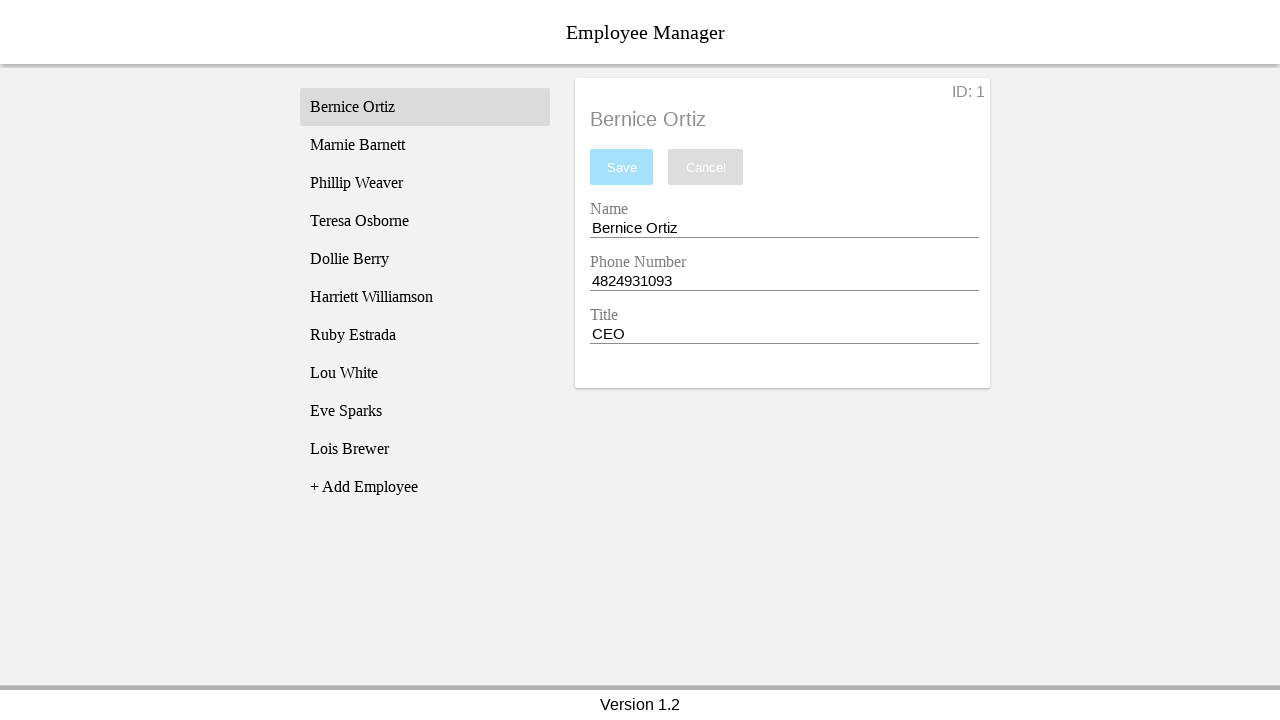

Verified that unsaved name change did not persist - name reverted to 'Bernice Ortiz'
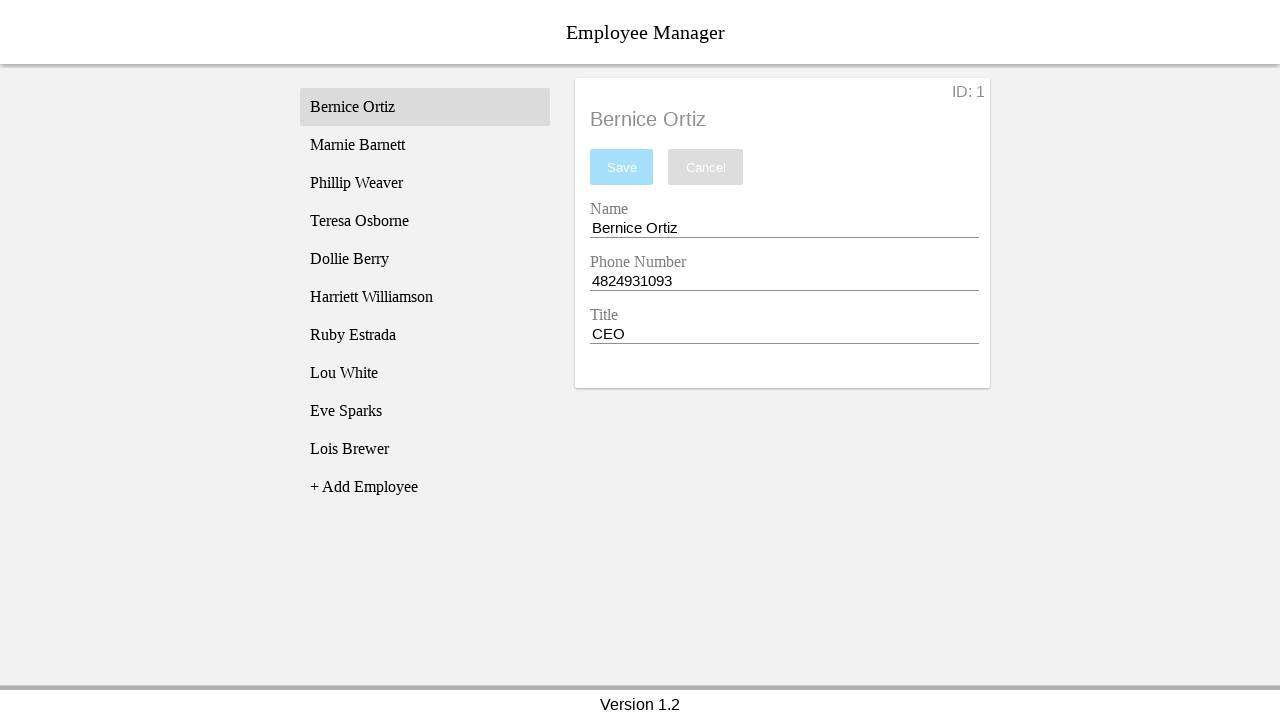

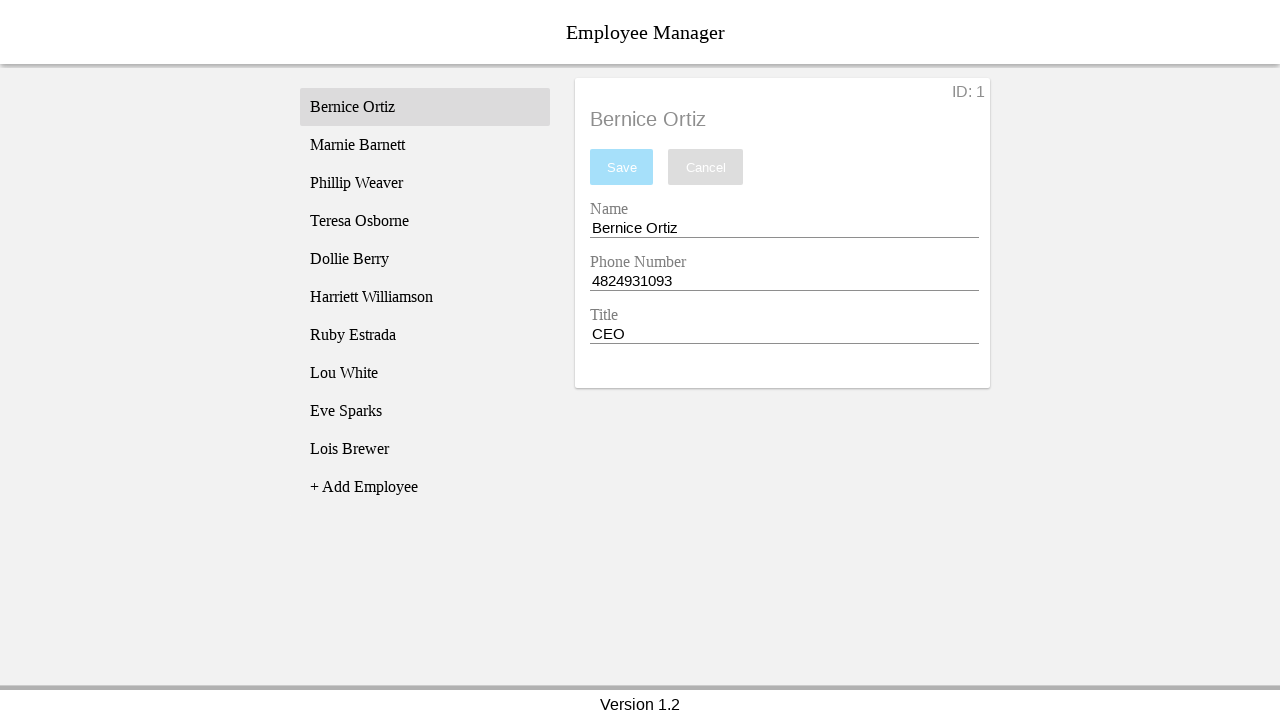